Tests a todo list application by adding three todo items, then clicking the second item's checkbox to toggle it, and verifying the checkbox states of all items.

Starting URL: https://eviltester.github.io/simpletodolist/todo.html#/&eviltester

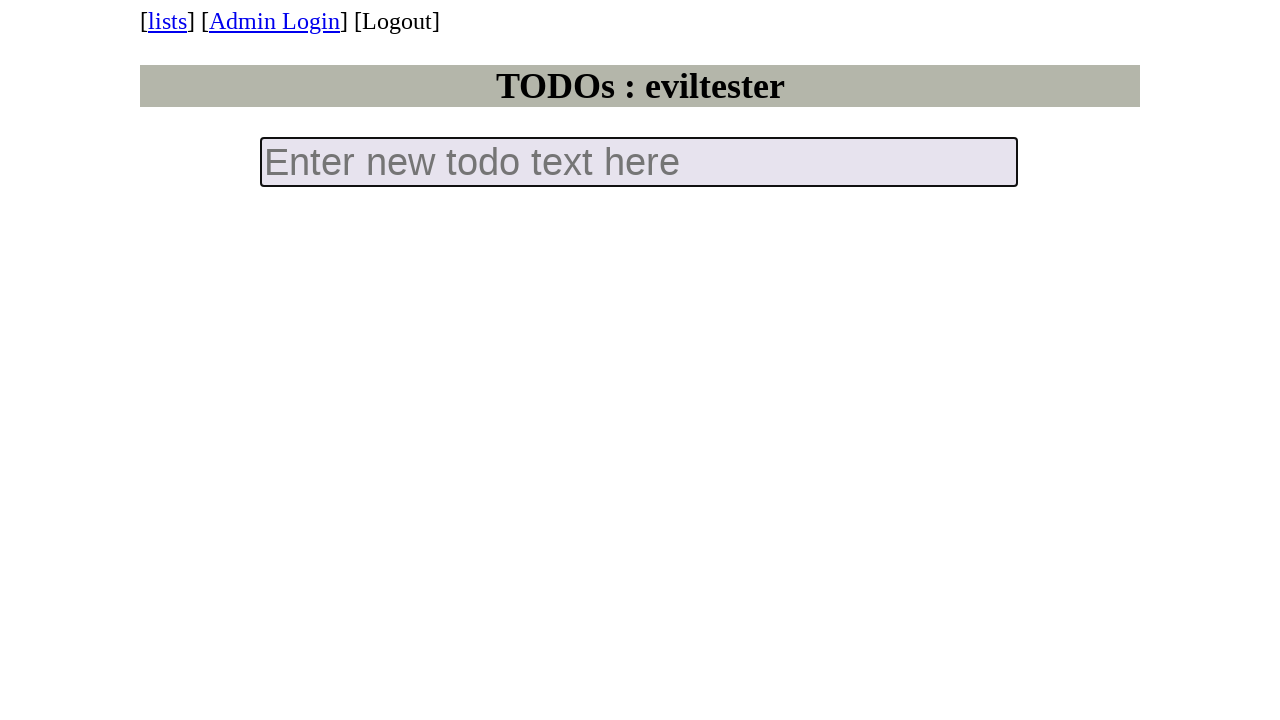

Filled new todo input with 'todo 1' on input.new-todo
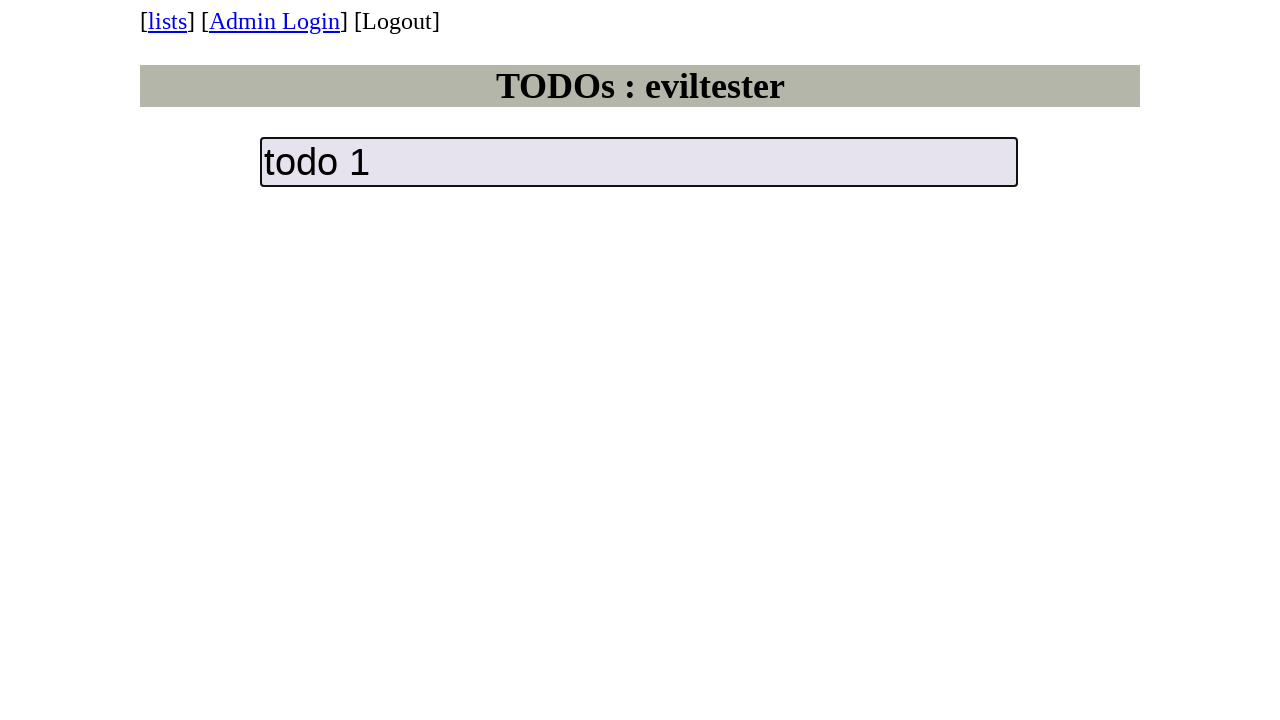

Pressed Enter to add first todo item on input.new-todo
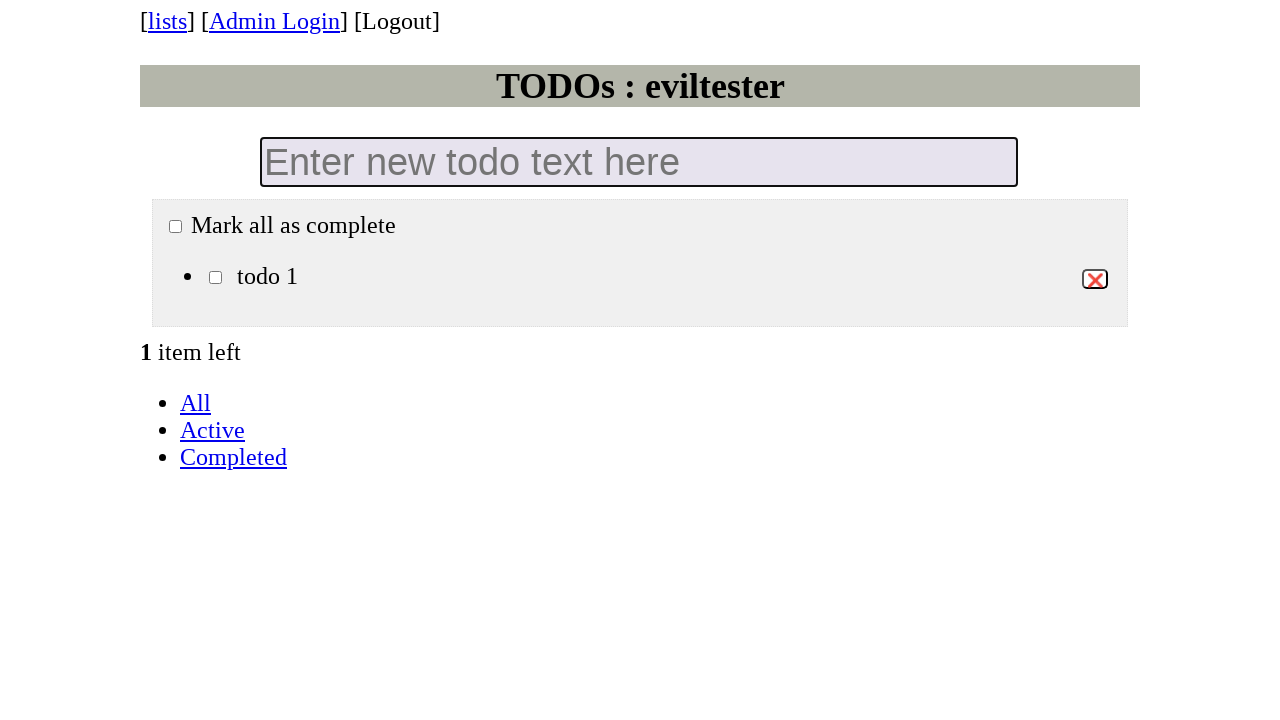

Filled new todo input with 'todo 2' on input.new-todo
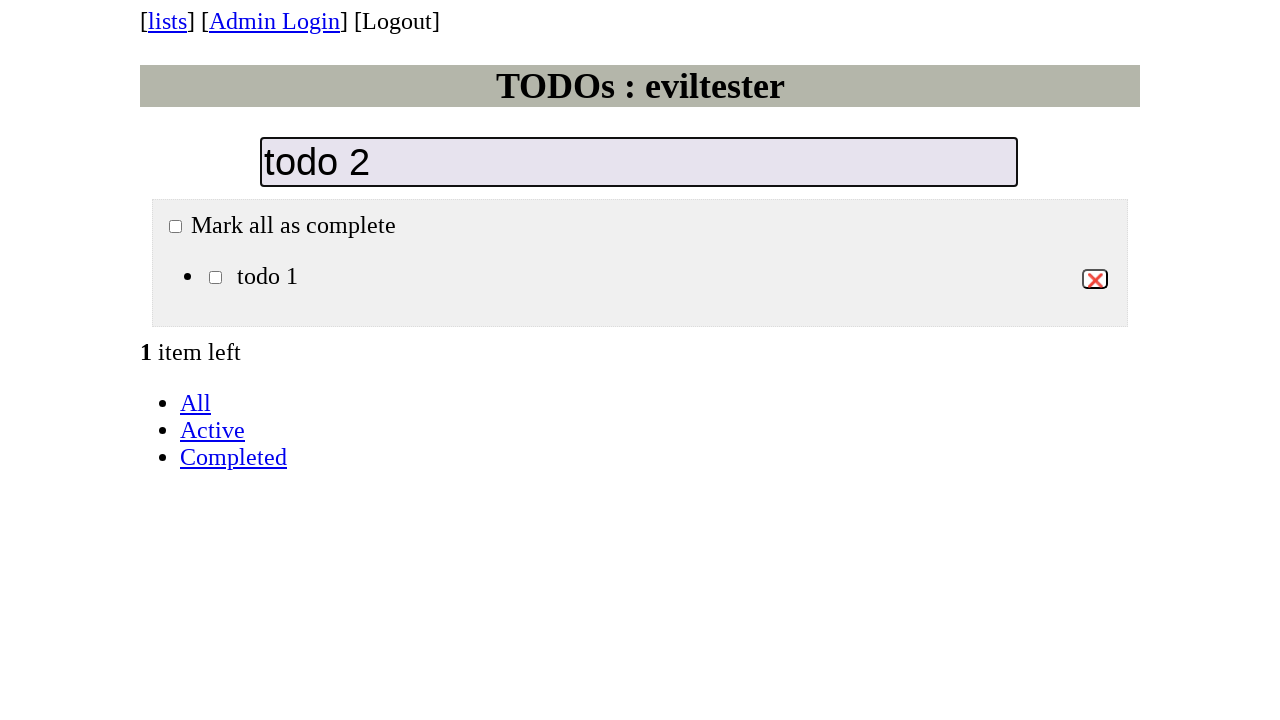

Pressed Enter to add second todo item on input.new-todo
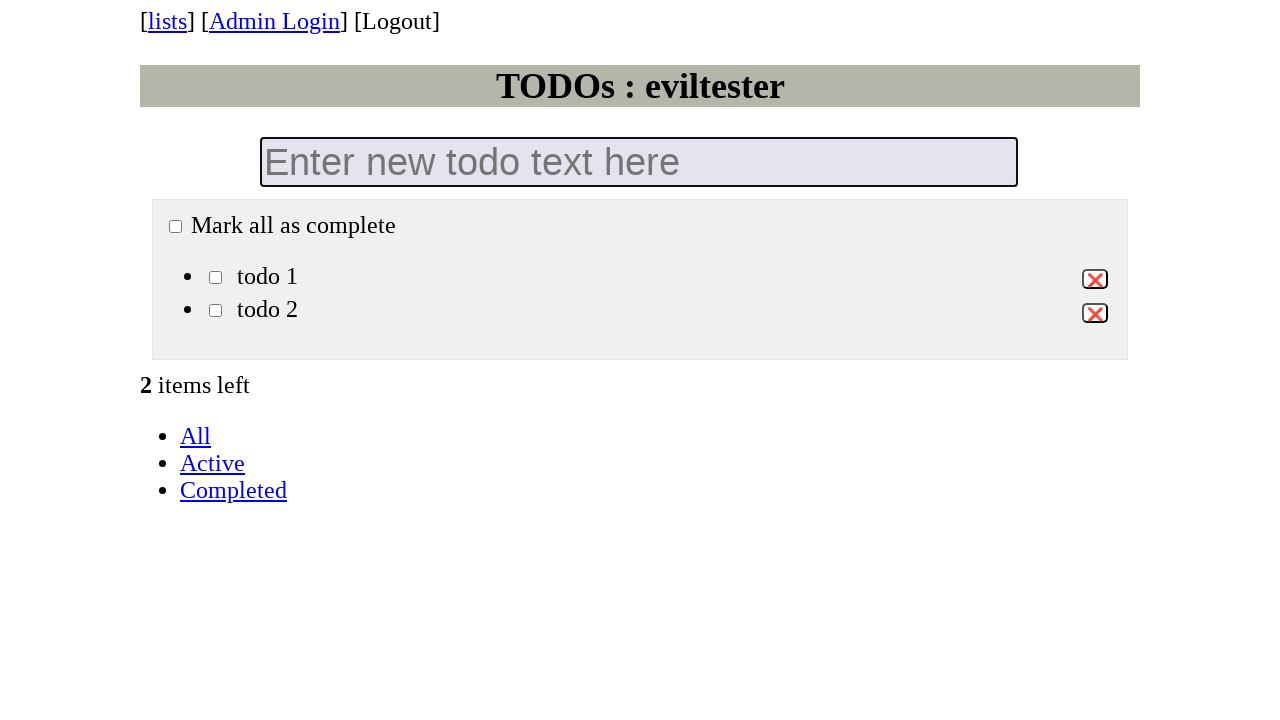

Filled new todo input with 'todo 3' on input.new-todo
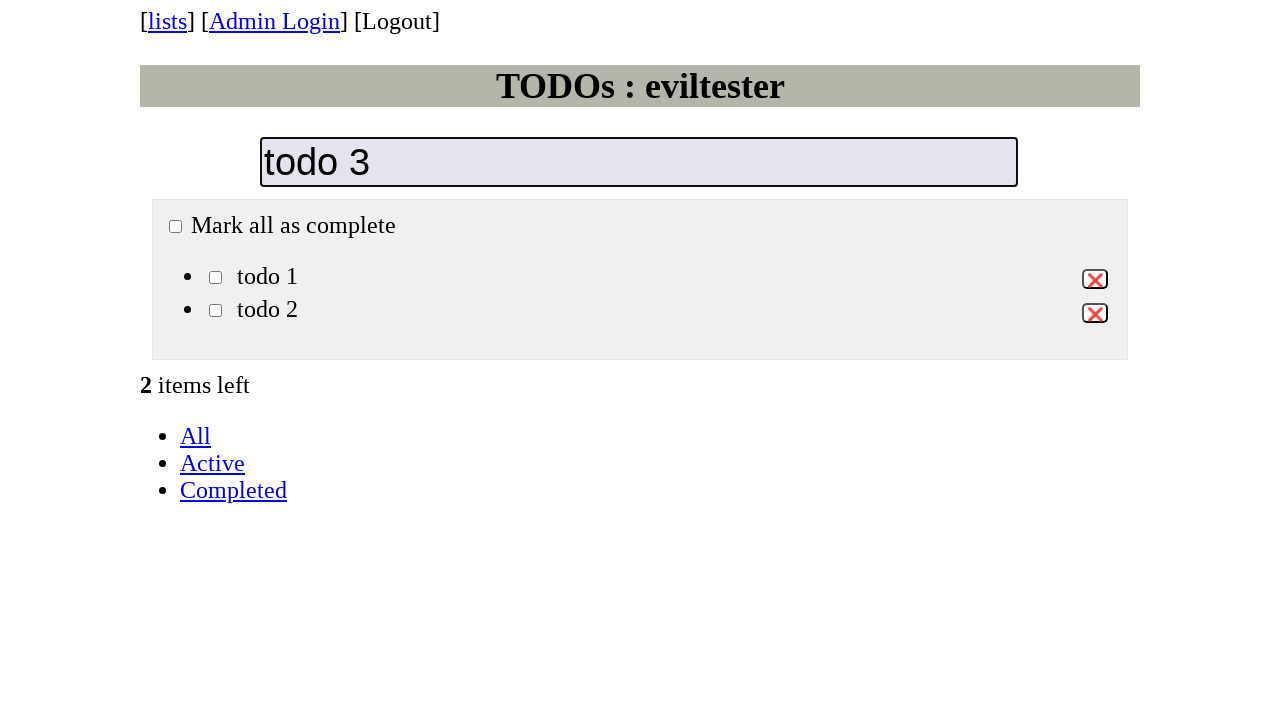

Pressed Enter to add third todo item on input.new-todo
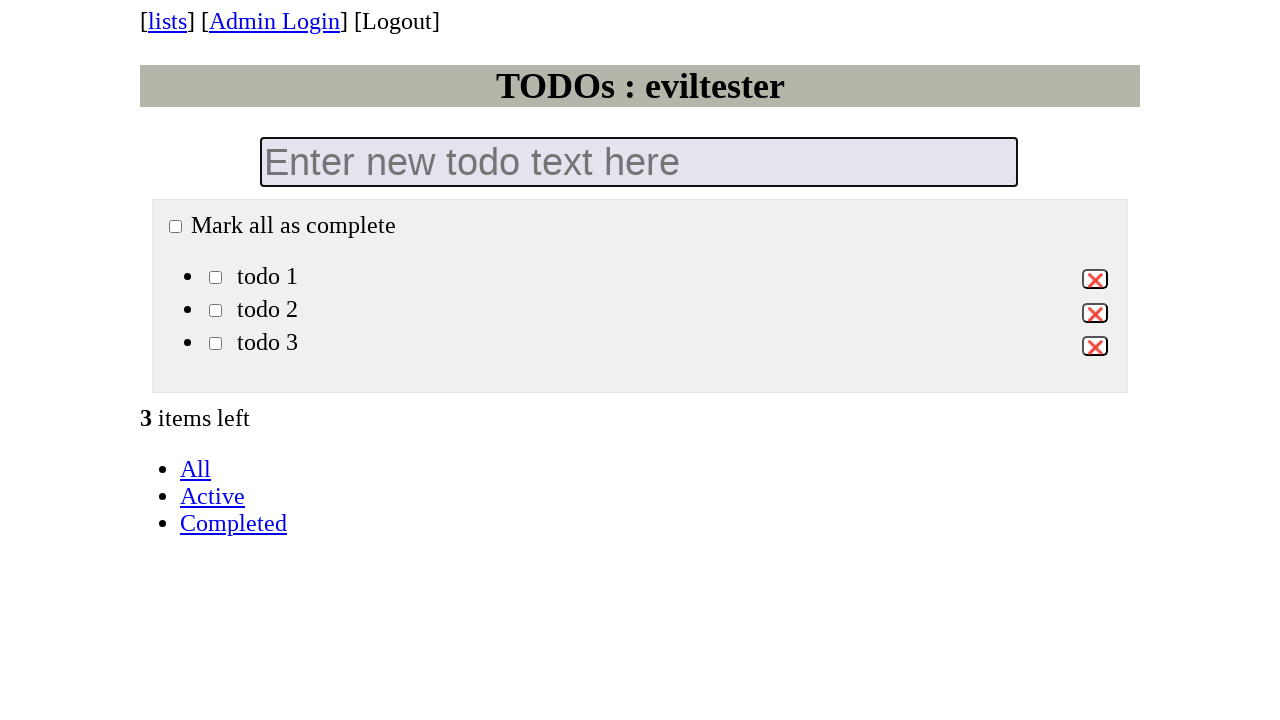

Waited for all todo list checkboxes to be created
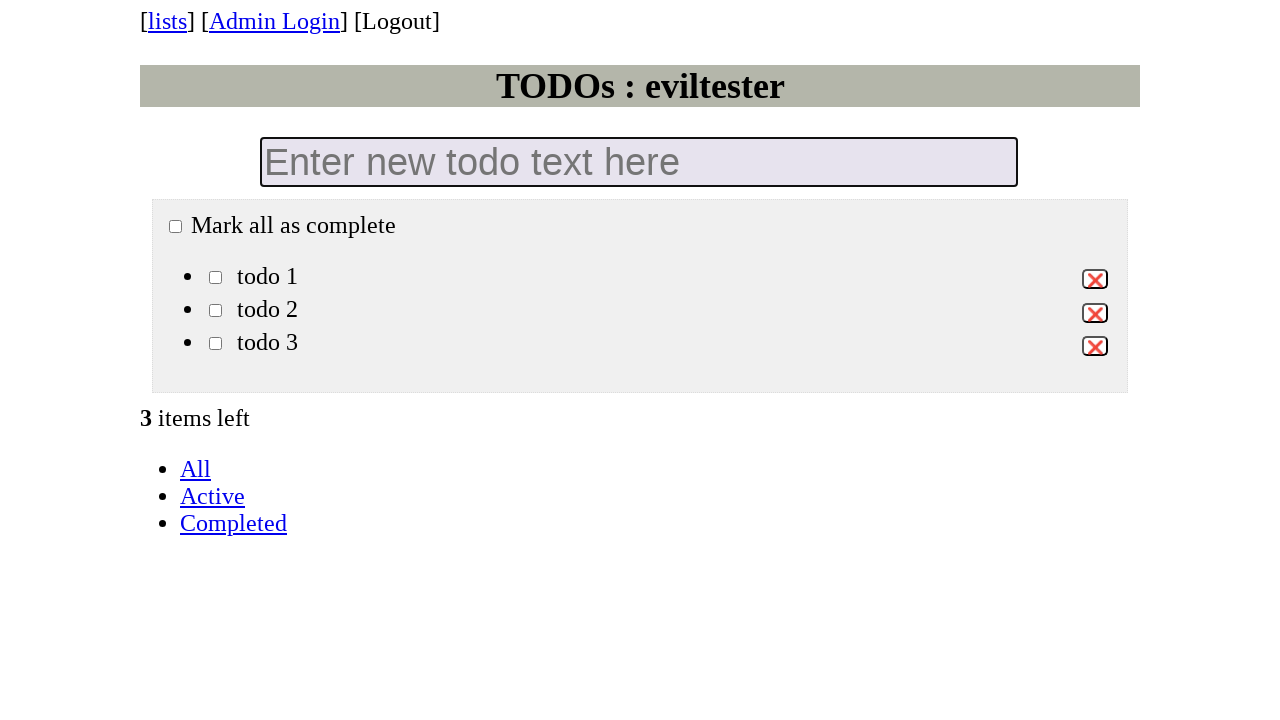

Located all todo list checkboxes
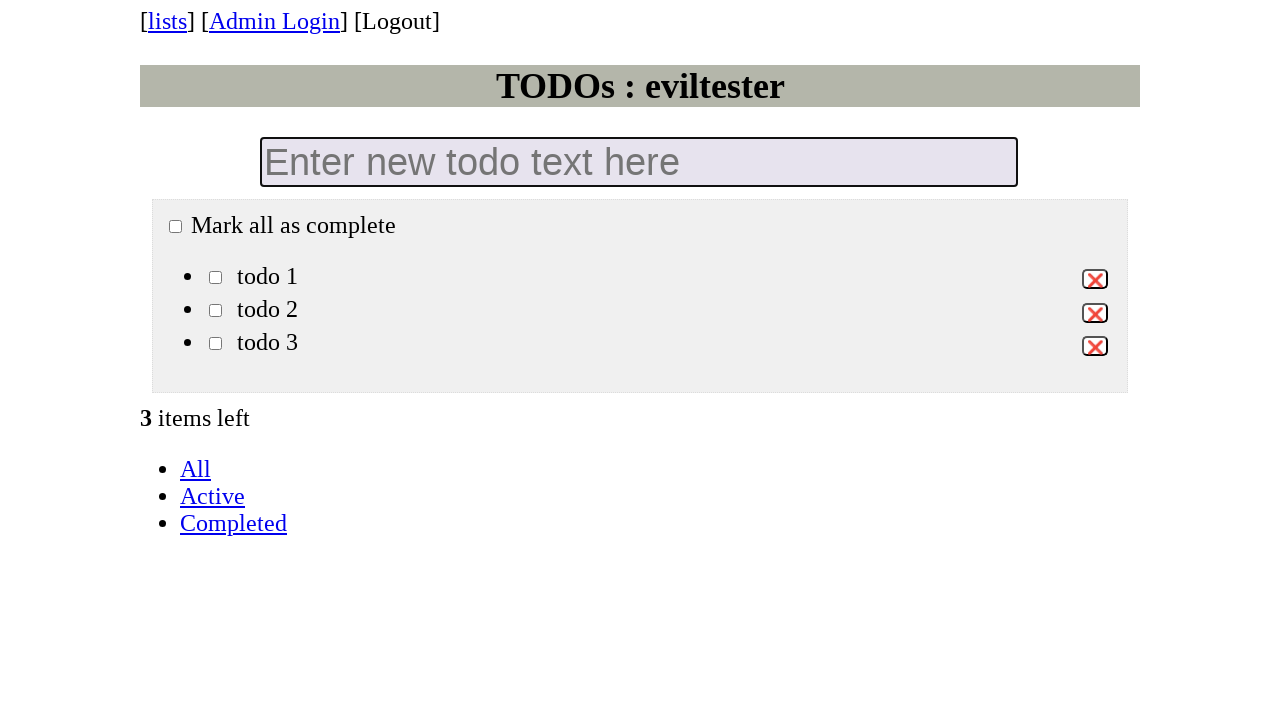

Verified that exactly 3 checkboxes exist
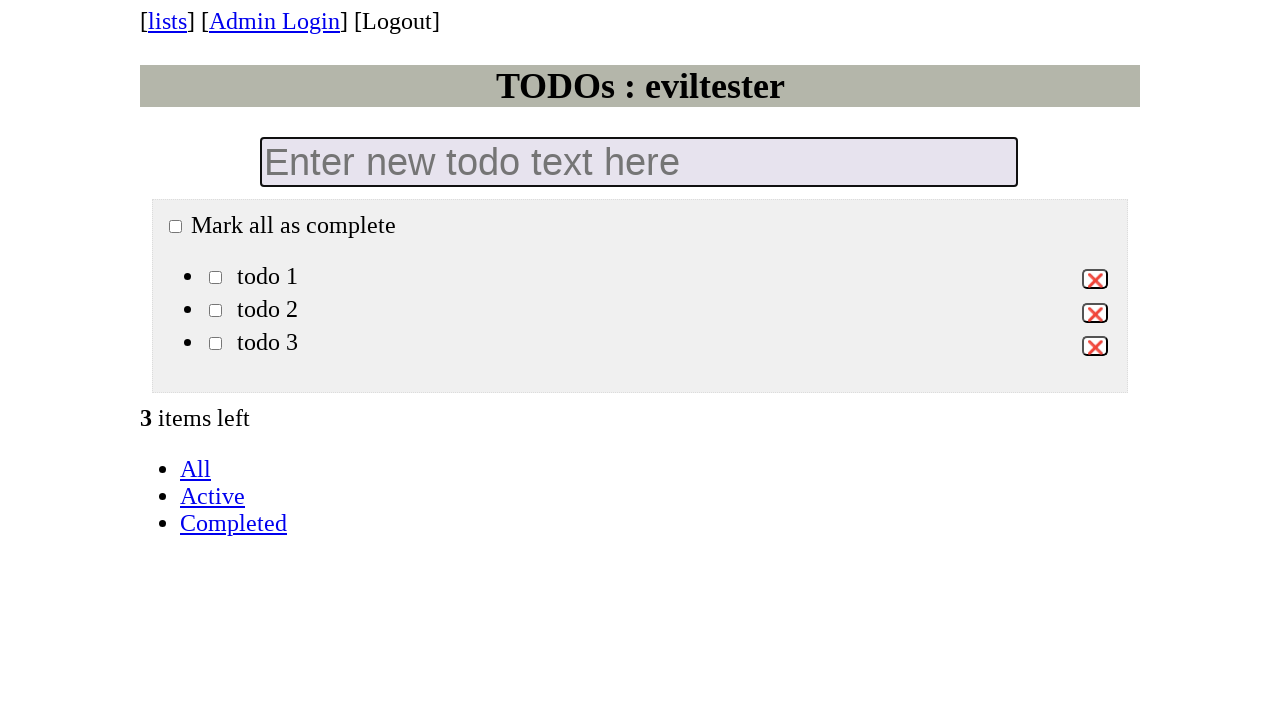

Clicked the checkbox of the second todo item to toggle it at (216, 311) on ul.todo-list input.toggle >> nth=1
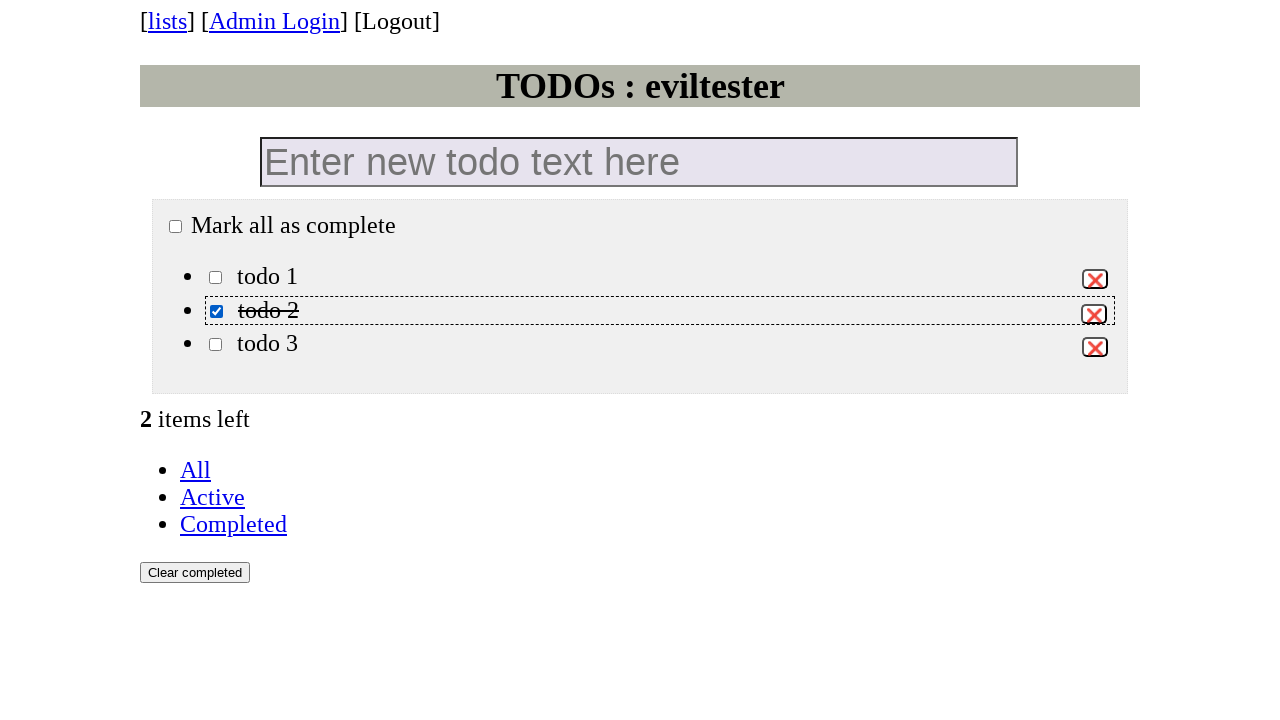

Verified that the first todo checkbox is unchecked
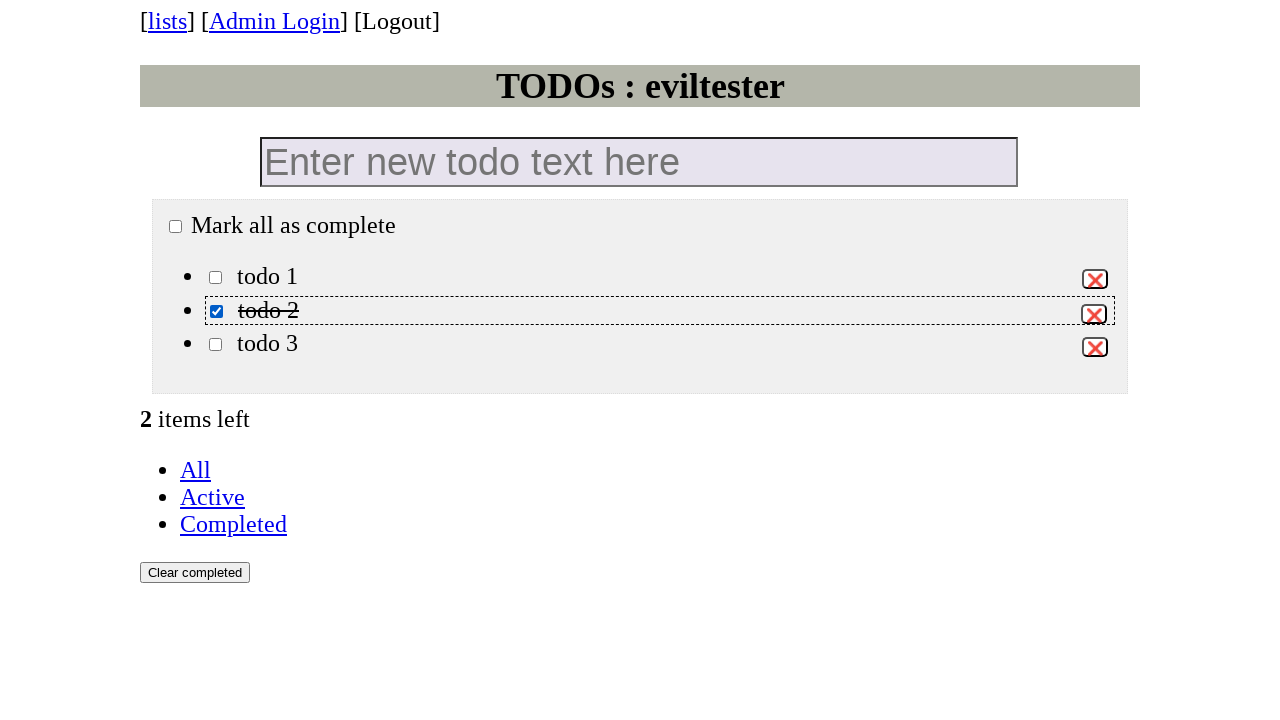

Verified that the second todo checkbox is checked
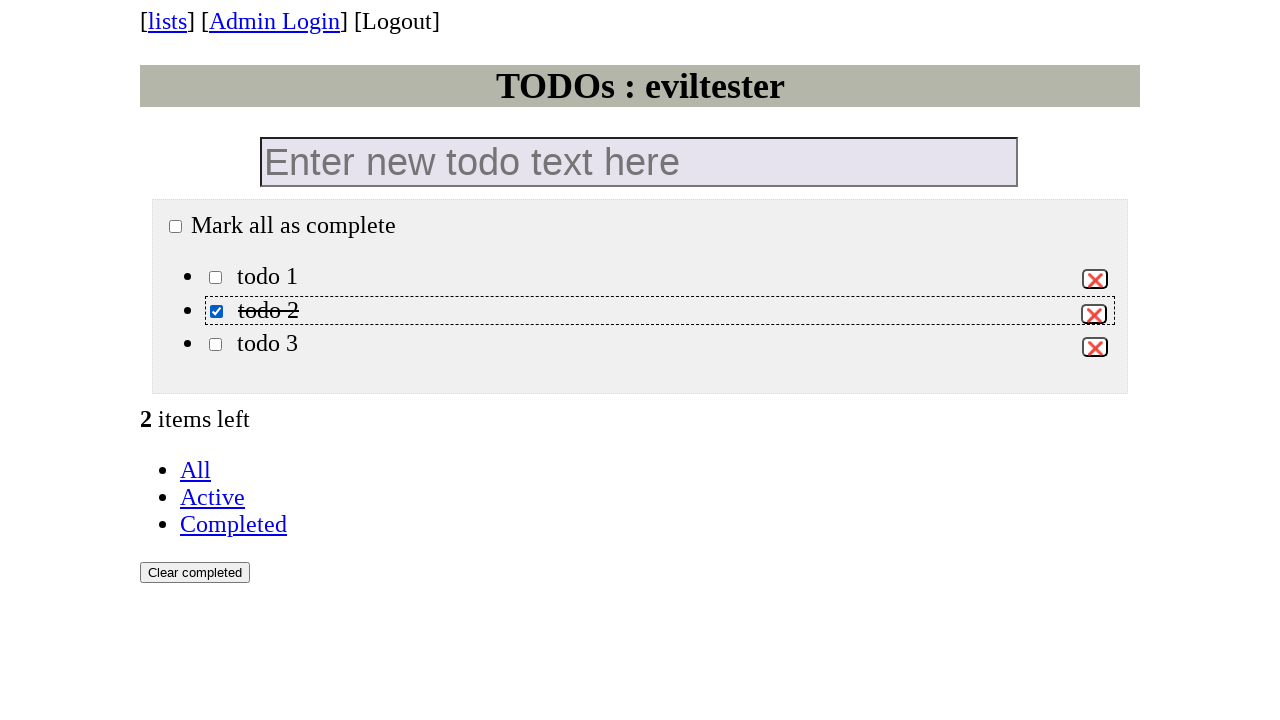

Verified that the third todo checkbox is unchecked
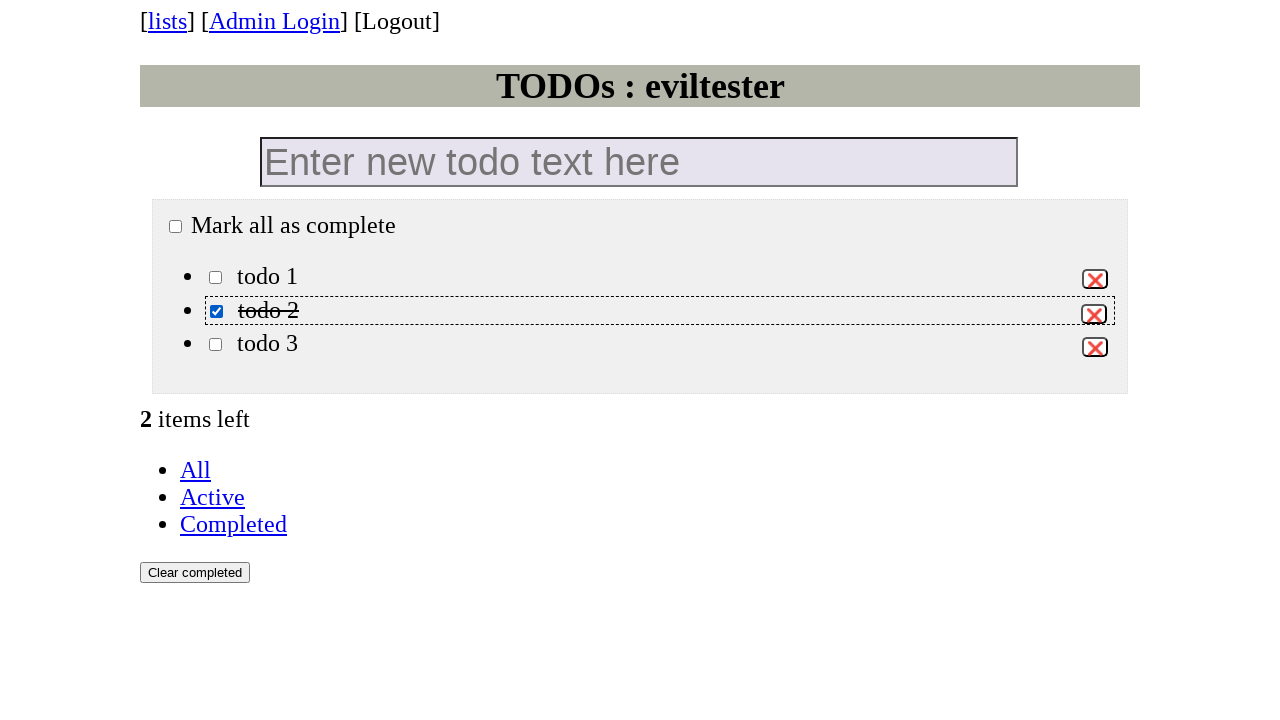

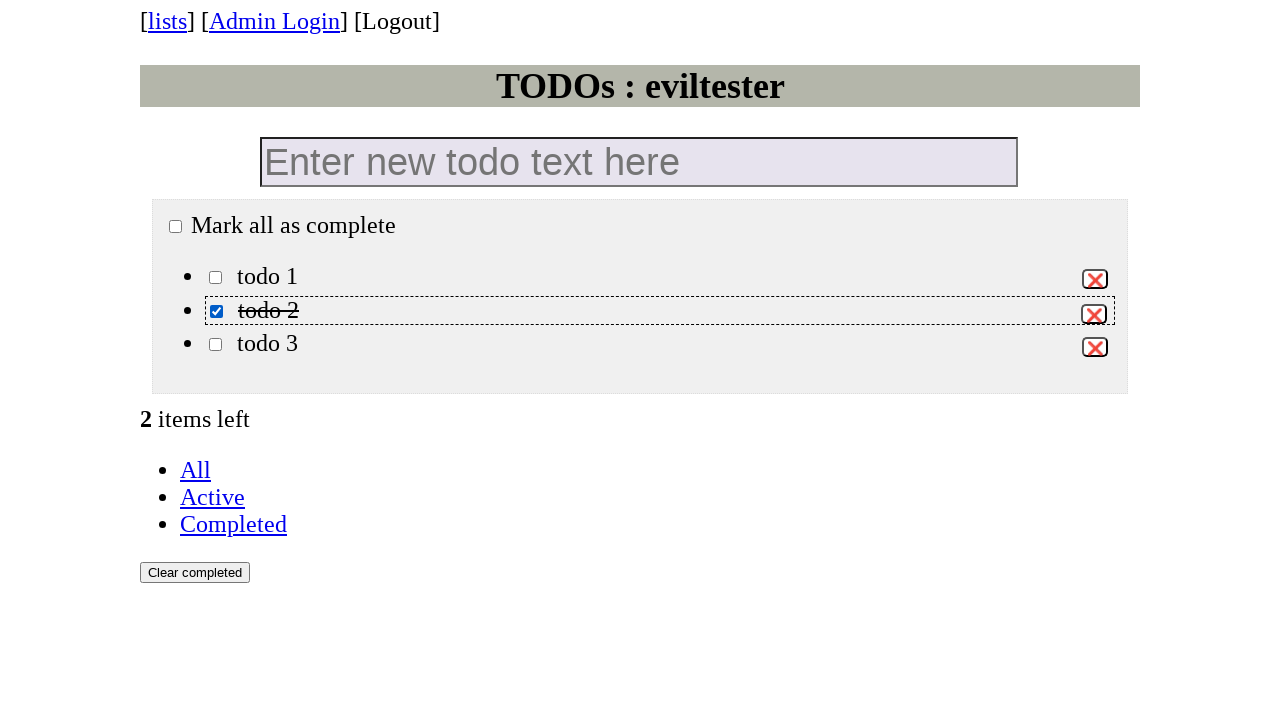